Navigates to the university timetables page and interacts with the group selection dropdown to verify the options are available

Starting URL: https://voenmeh.ru/obrazovanie/timetables

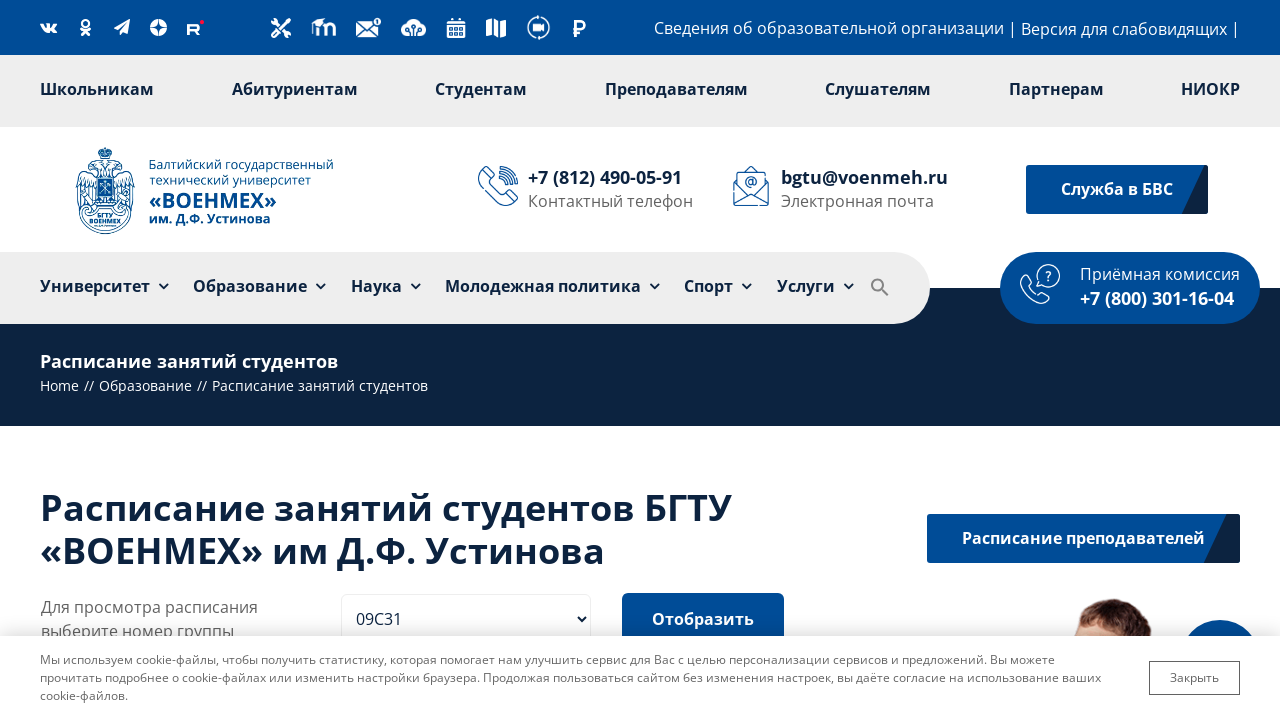

Waited for group selection dropdown to load
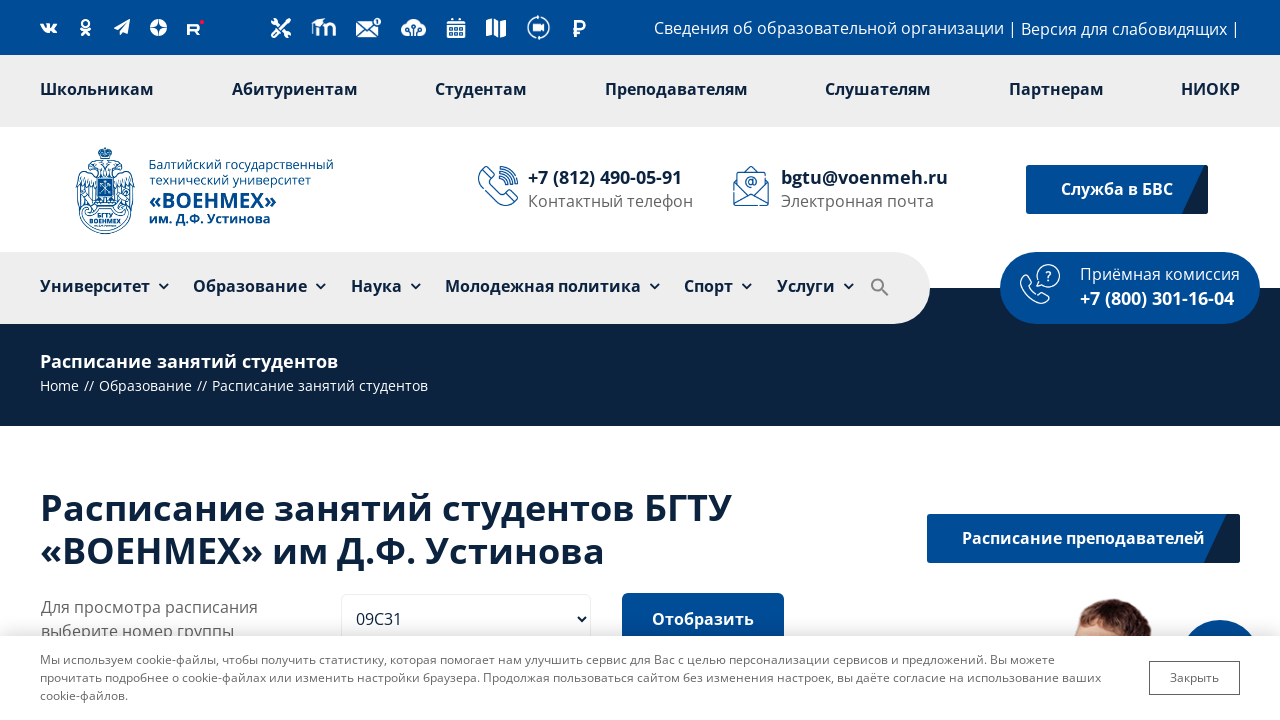

Located group selection dropdown element
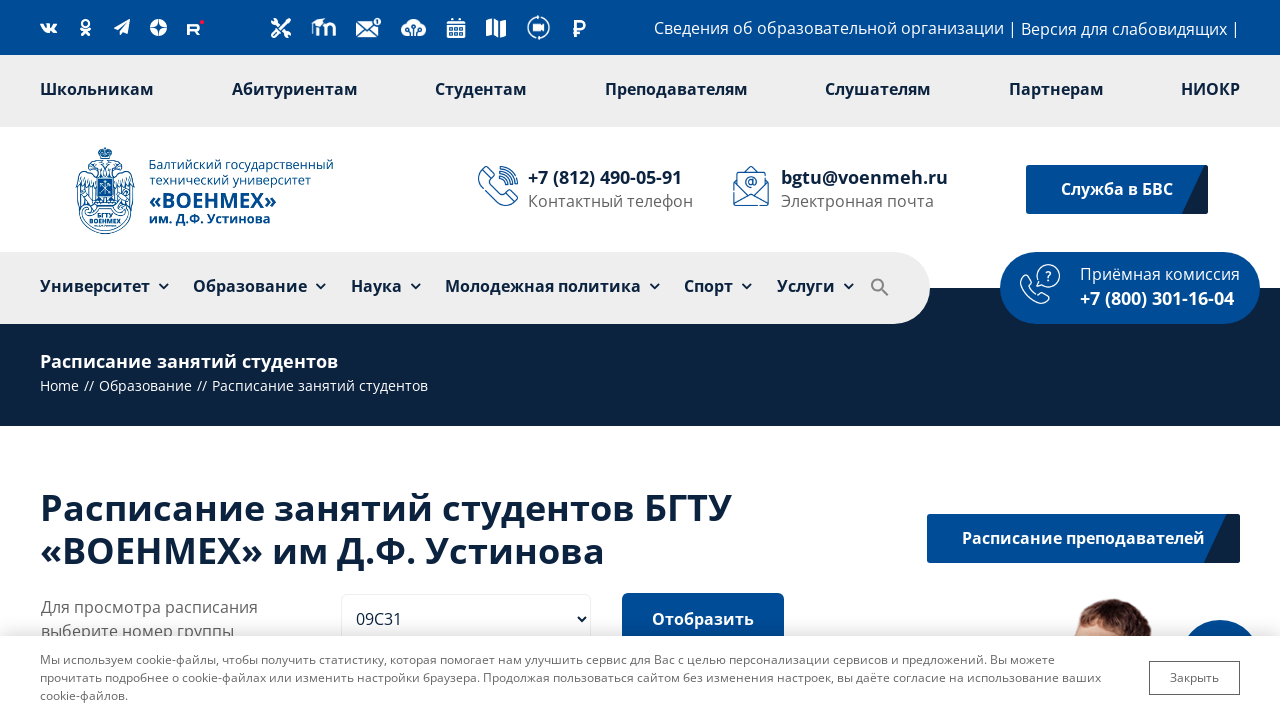

Clicked group selection dropdown to reveal options at (466, 619) on #studsCbxGroupNumber
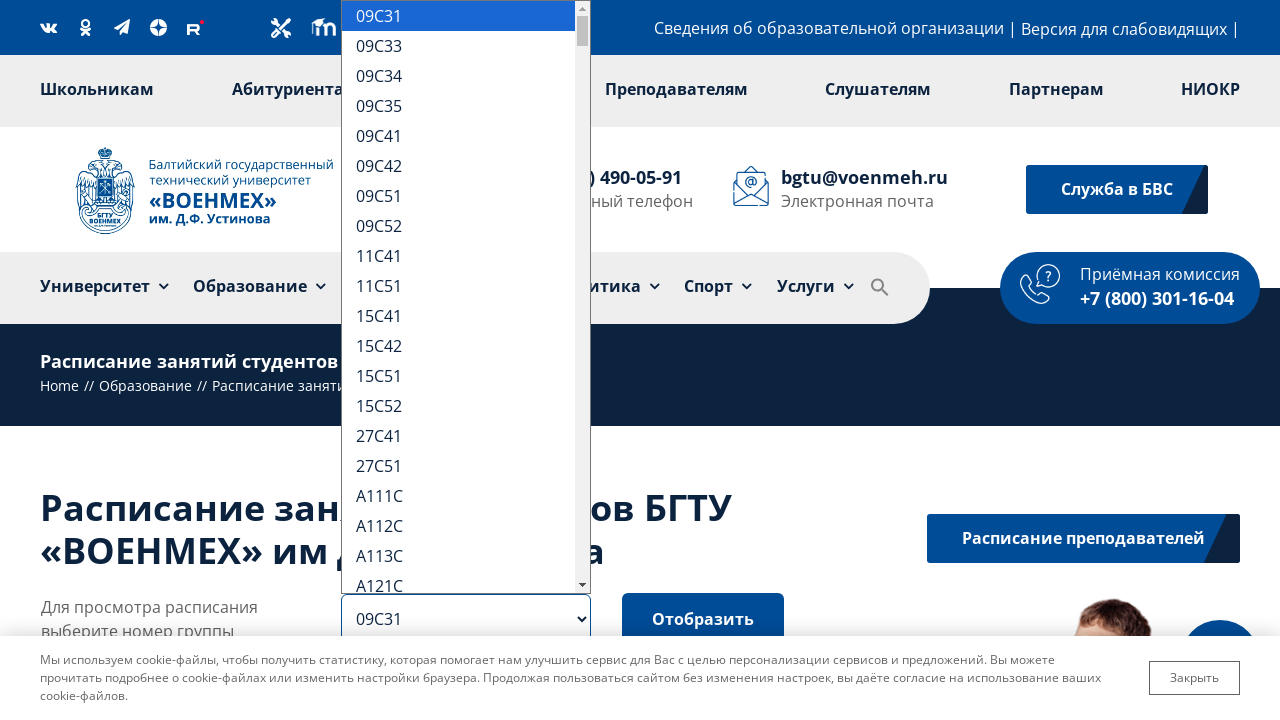

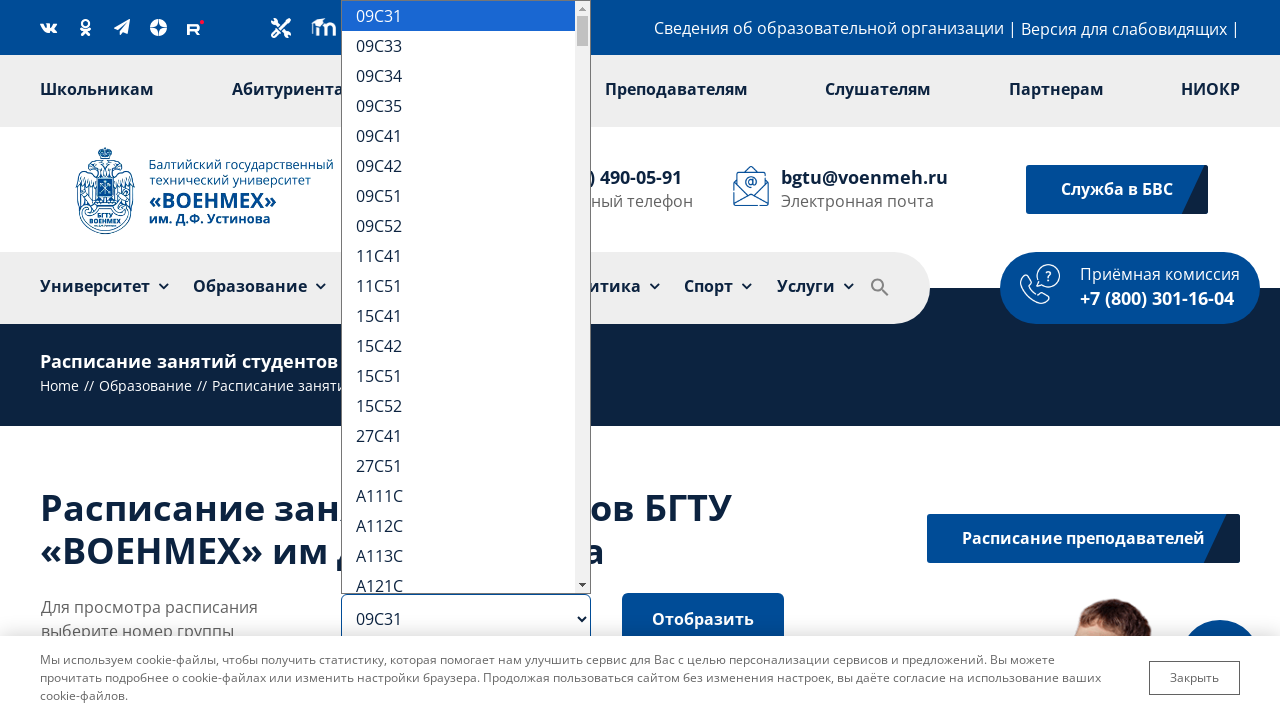